Tests hover functionality by moving mouse to a dropdown menu

Starting URL: http://omayo.blogspot.com/

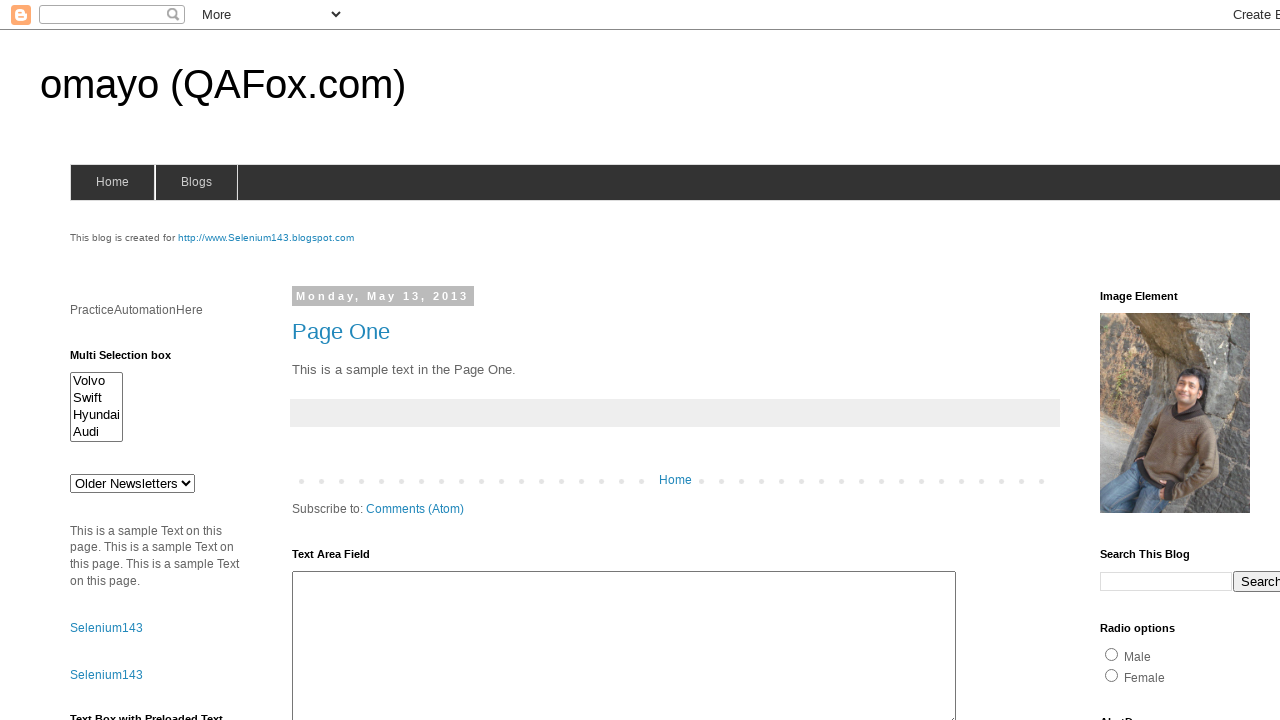

Navigated to http://omayo.blogspot.com/
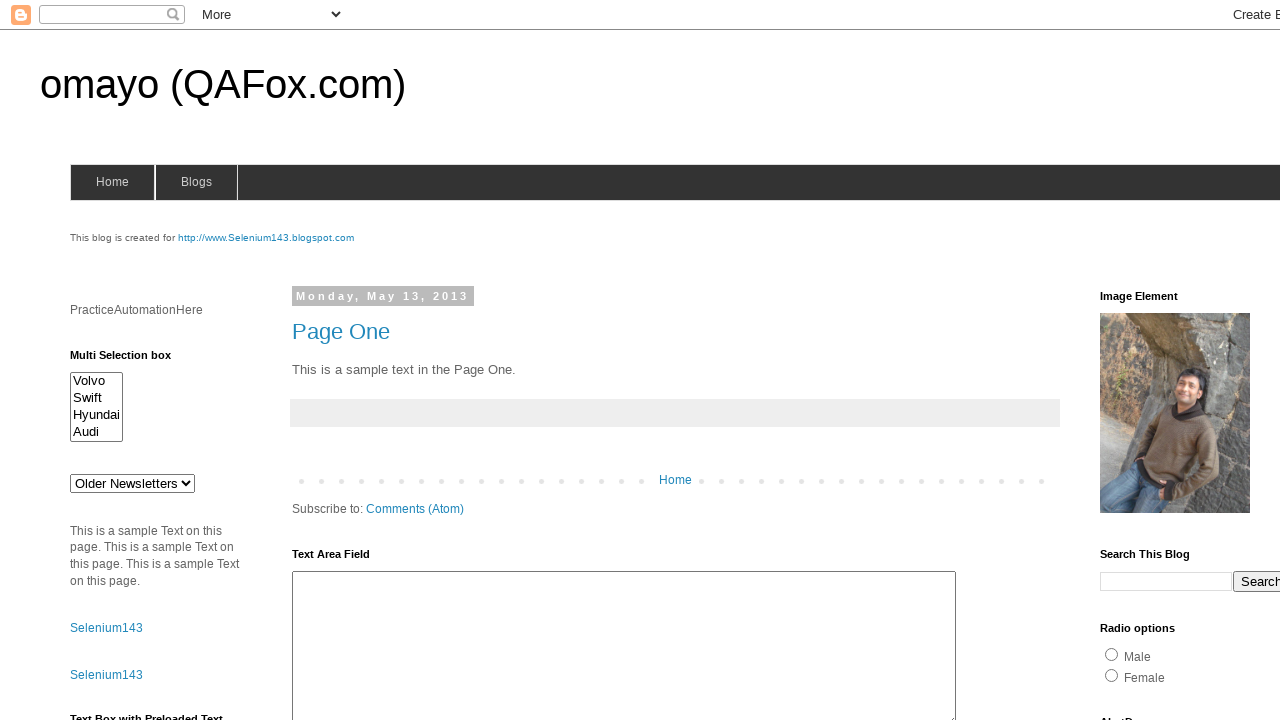

Hovered over the blogs dropdown menu at (196, 182) on #blogsmenu
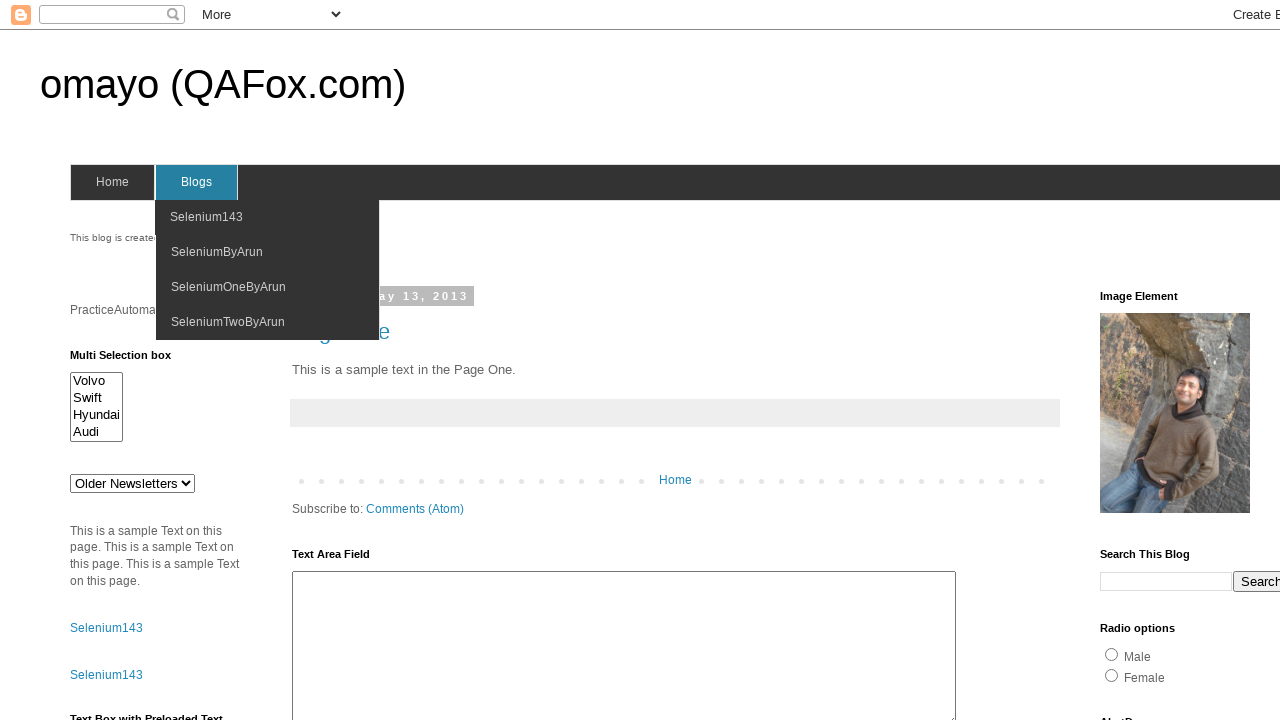

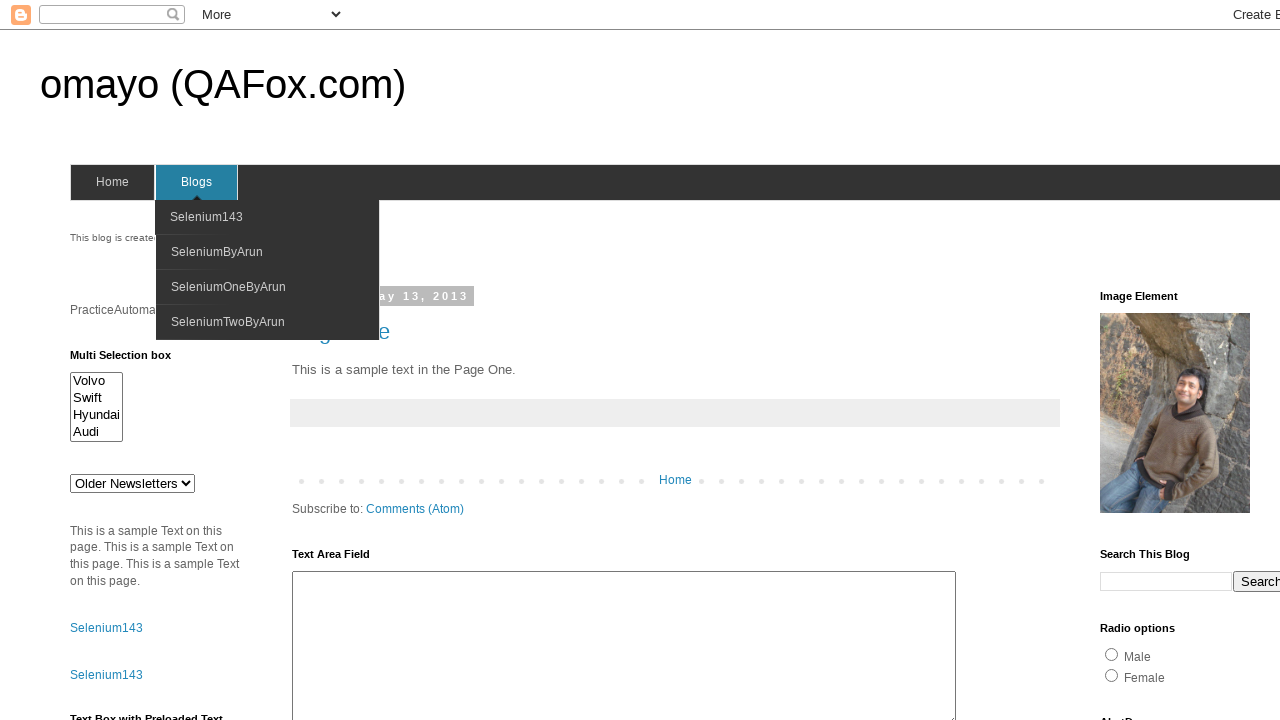